Retrieves and prints the details from row 6 of the courses web table

Starting URL: https://www.rahulshettyacademy.com/AutomationPractice/

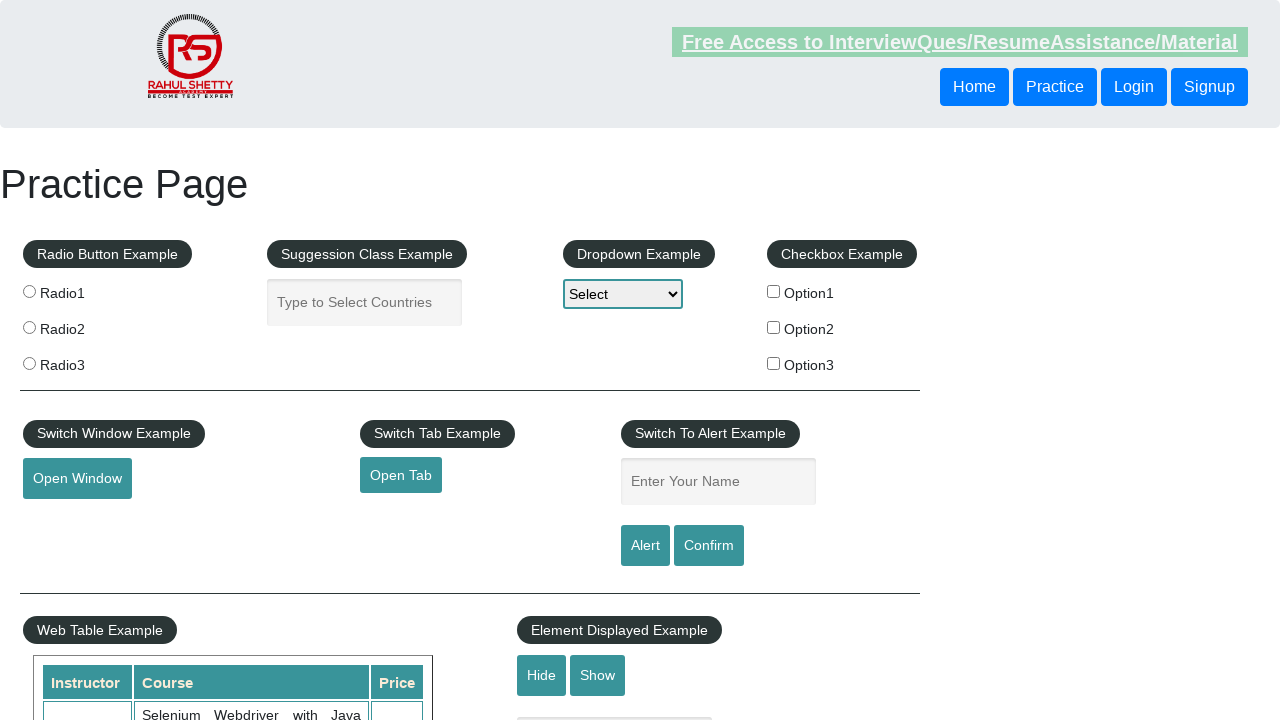

Set row number to 6 for course table selection
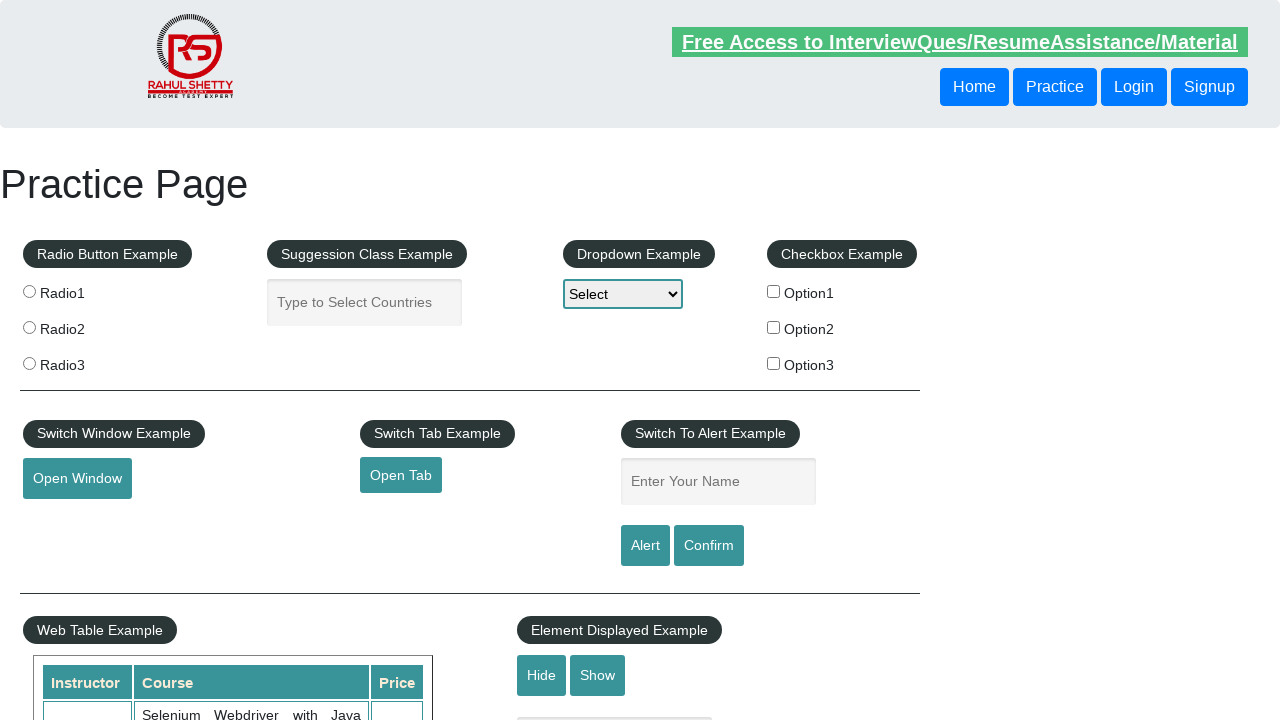

Retrieved all columns from row 6 of the courses web table
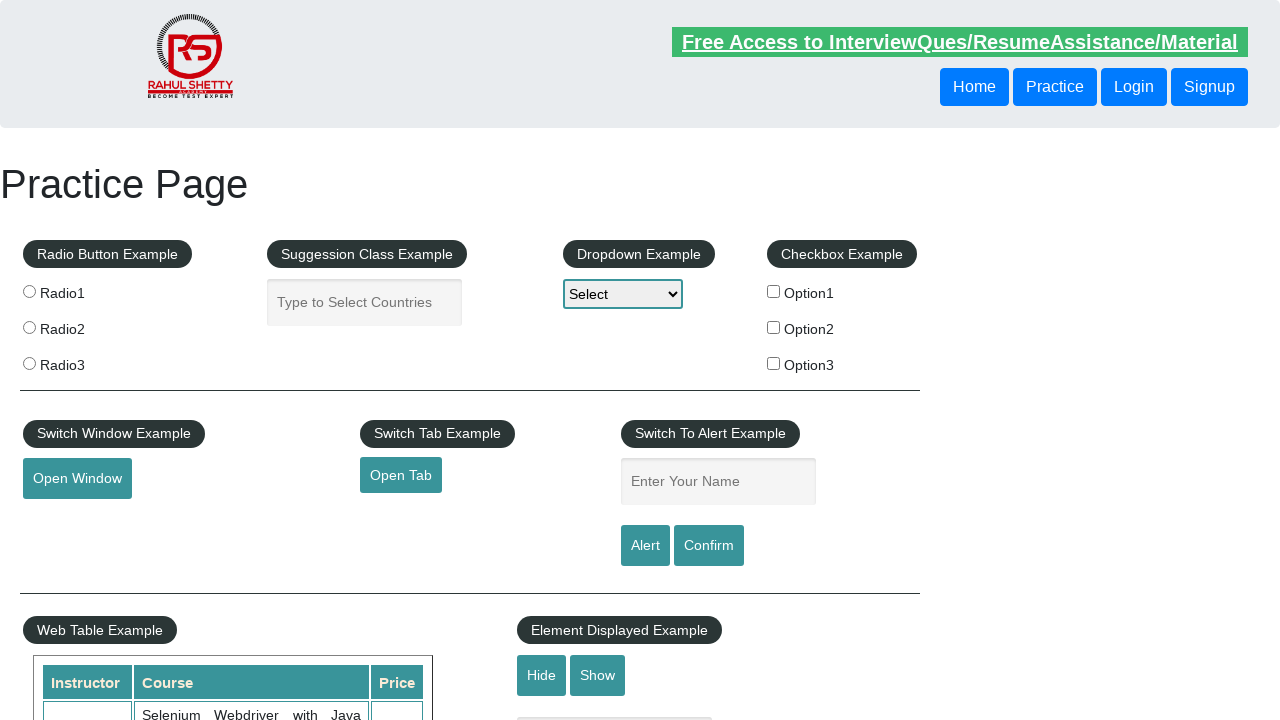

Printed column text: Rahul Shetty
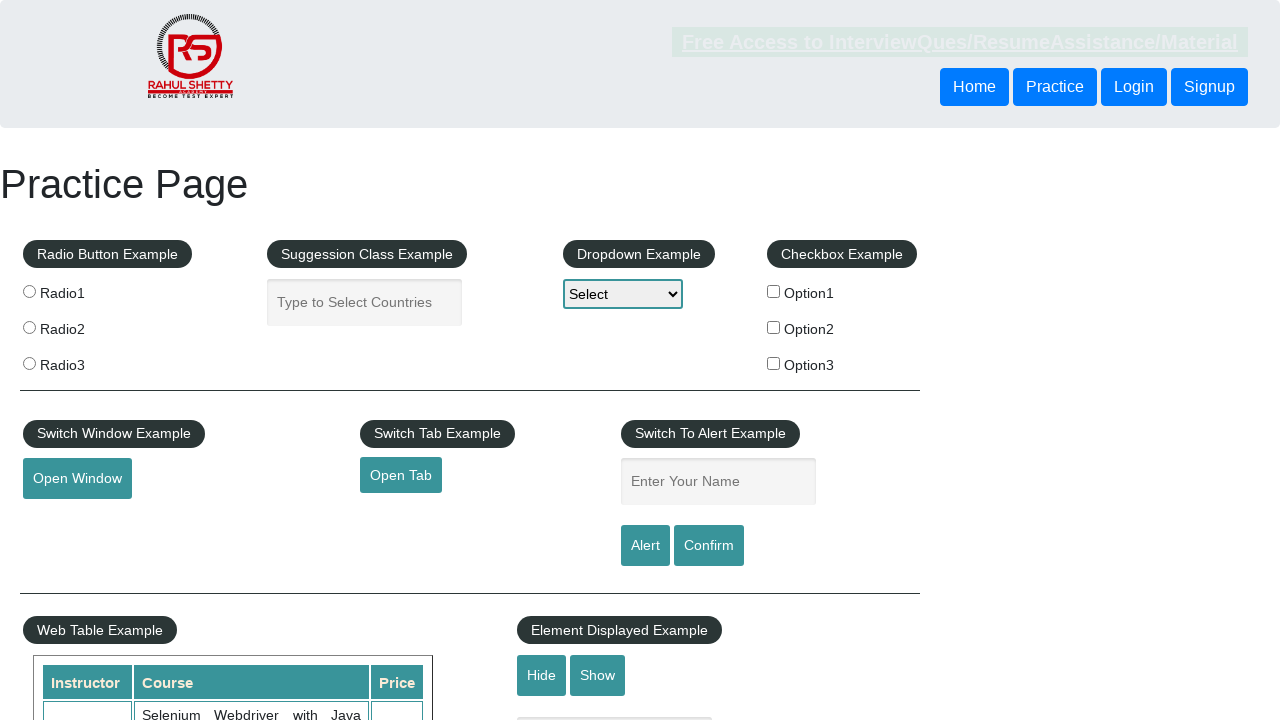

Printed column text: Learn JMETER from Scratch - (Performance + Load) Testing Tool
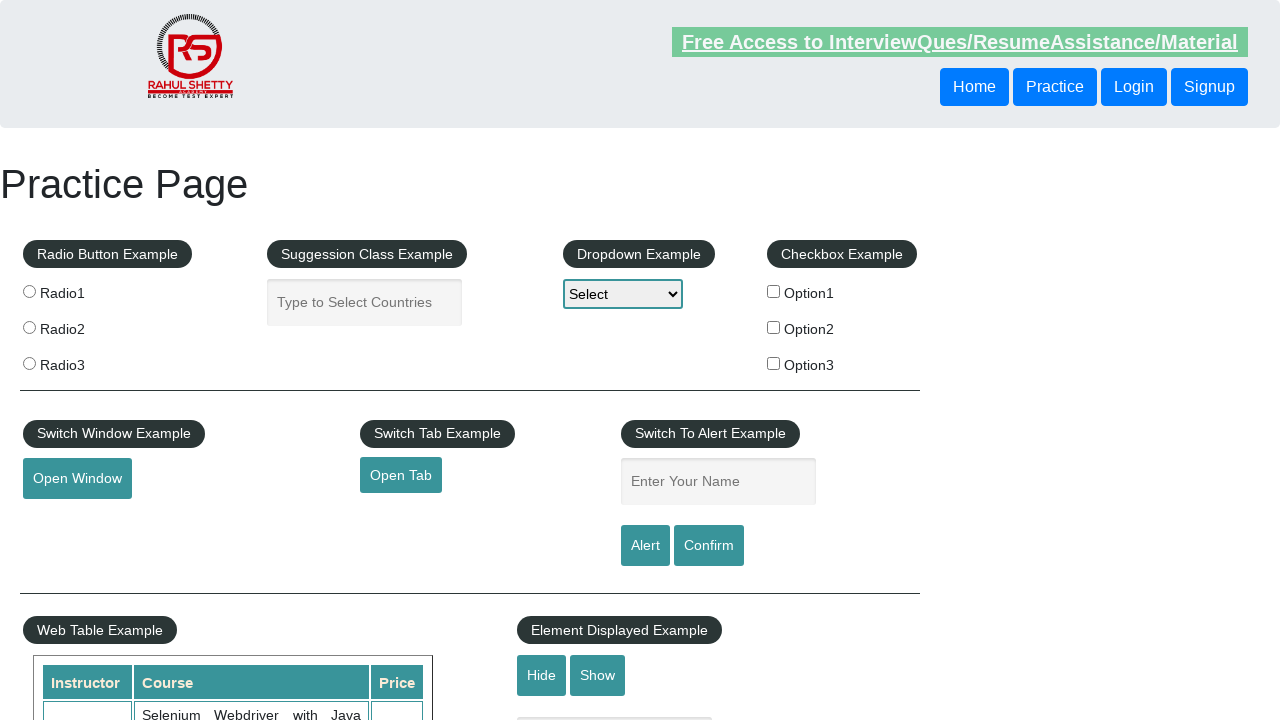

Printed column text: 25
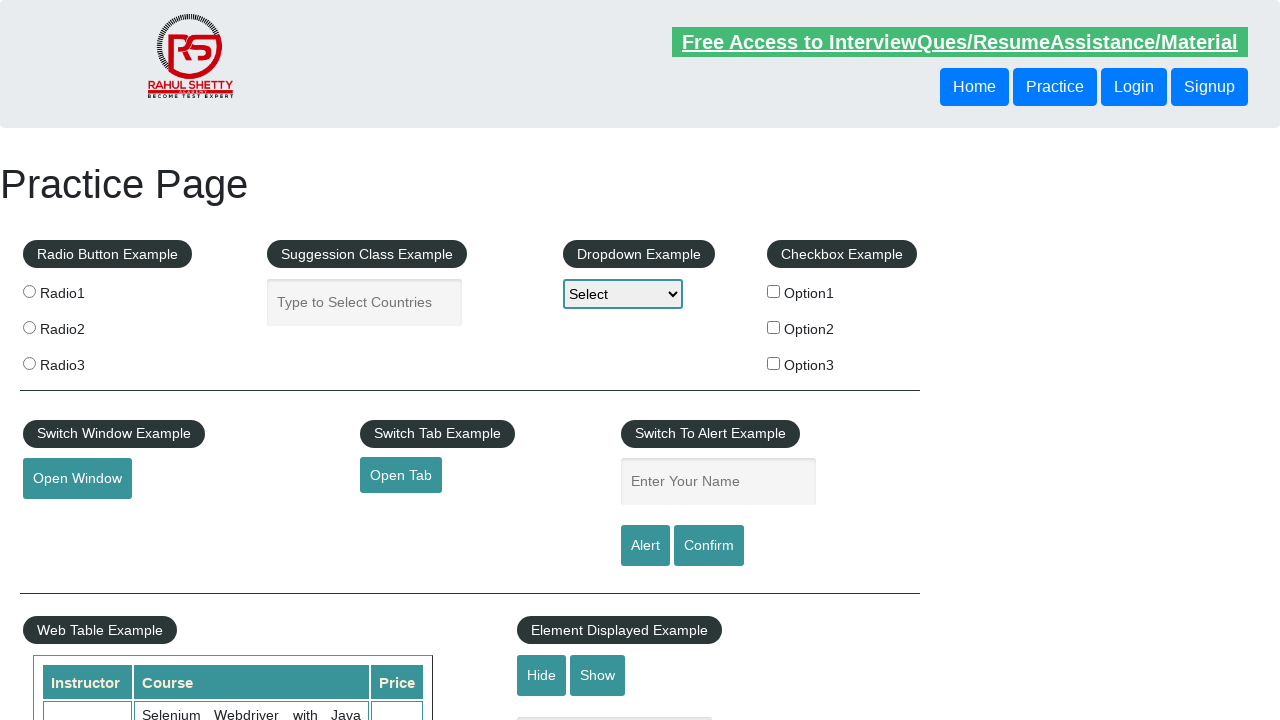

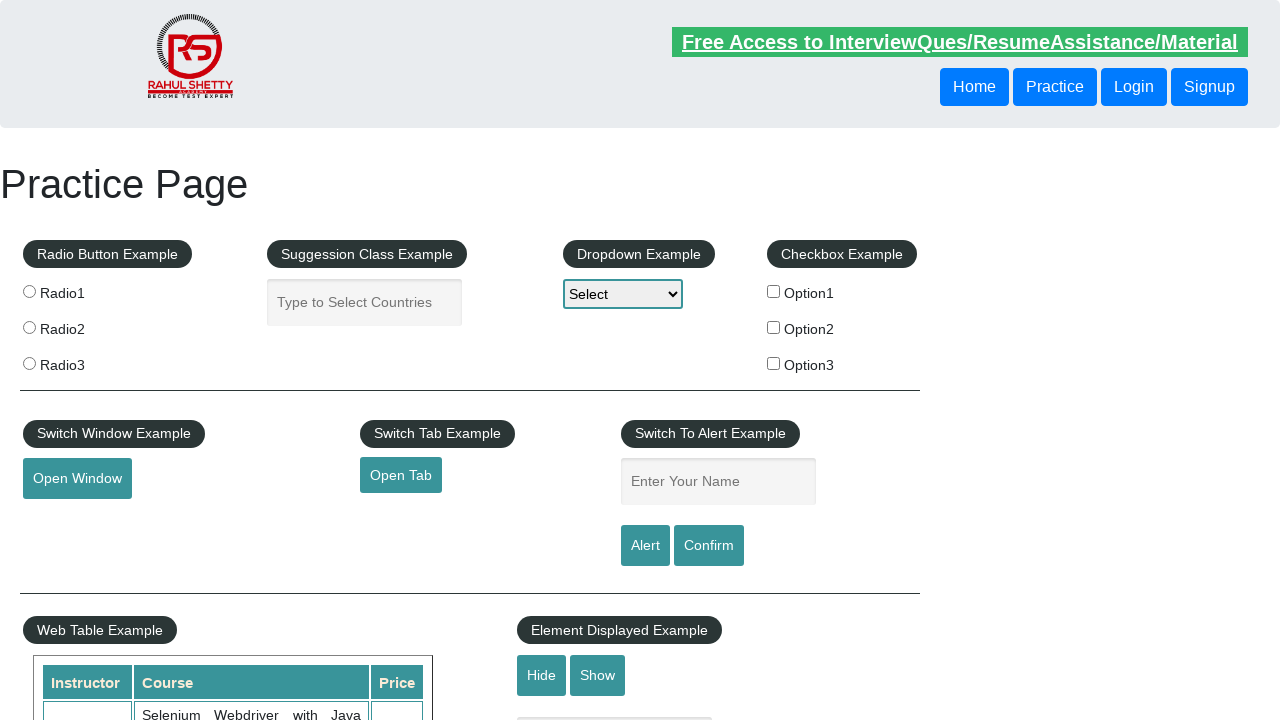